Tests the contact form on Bushwise website by filling out all form fields (name, email, phone, country, message), checking agreement boxes, submitting the form, and verifying the success message appears.

Starting URL: https://www.bushwise.co.za/contact-us

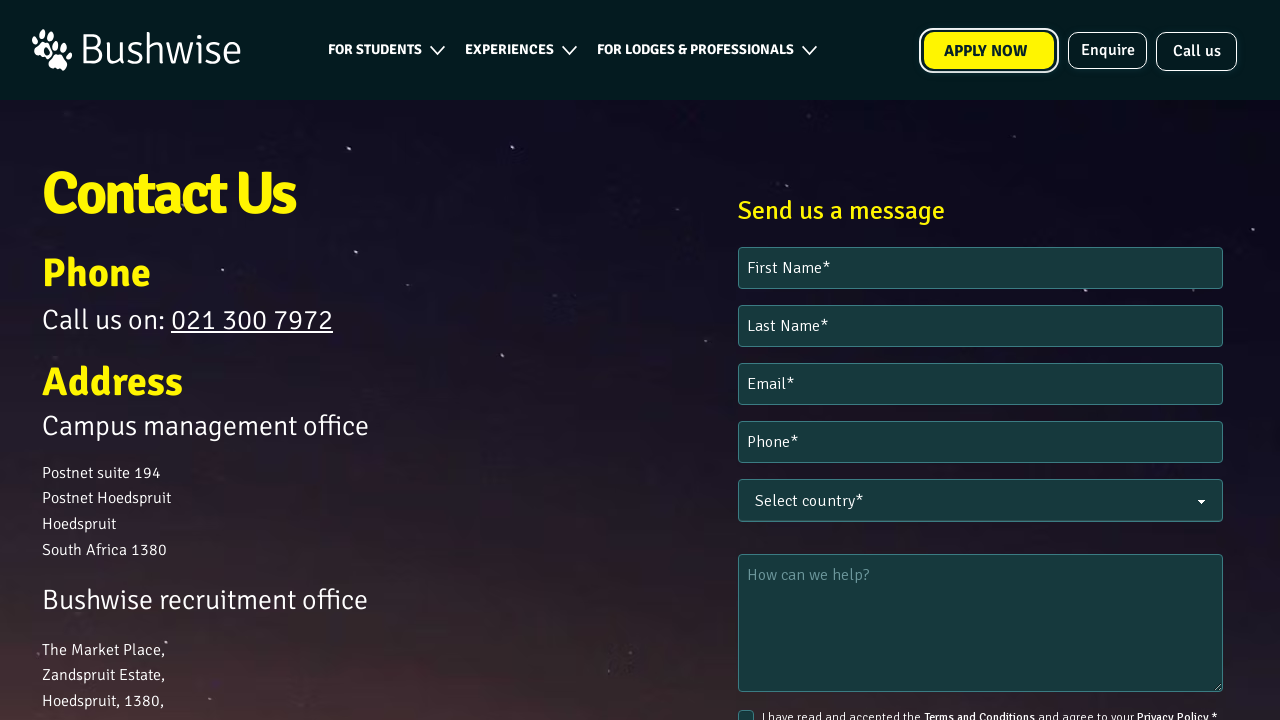

Waited 4 seconds for page to fully load
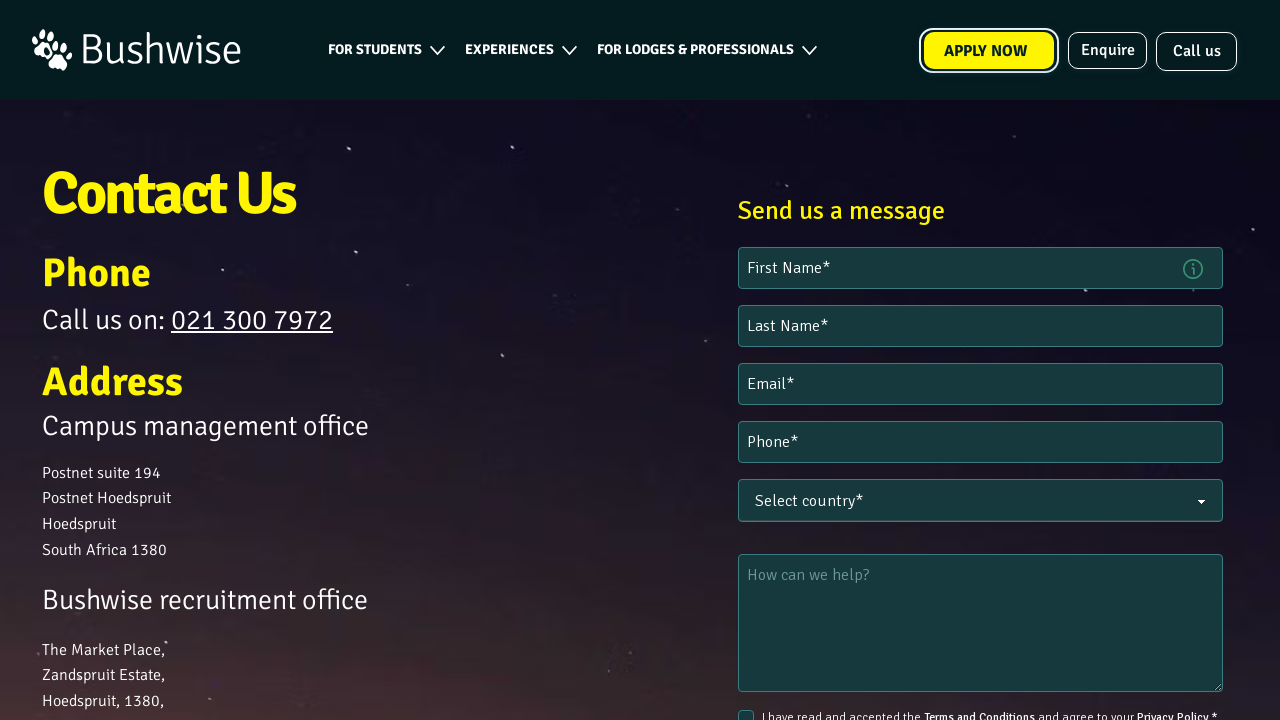

Located the contact form iframe (htmlComp-iframe)
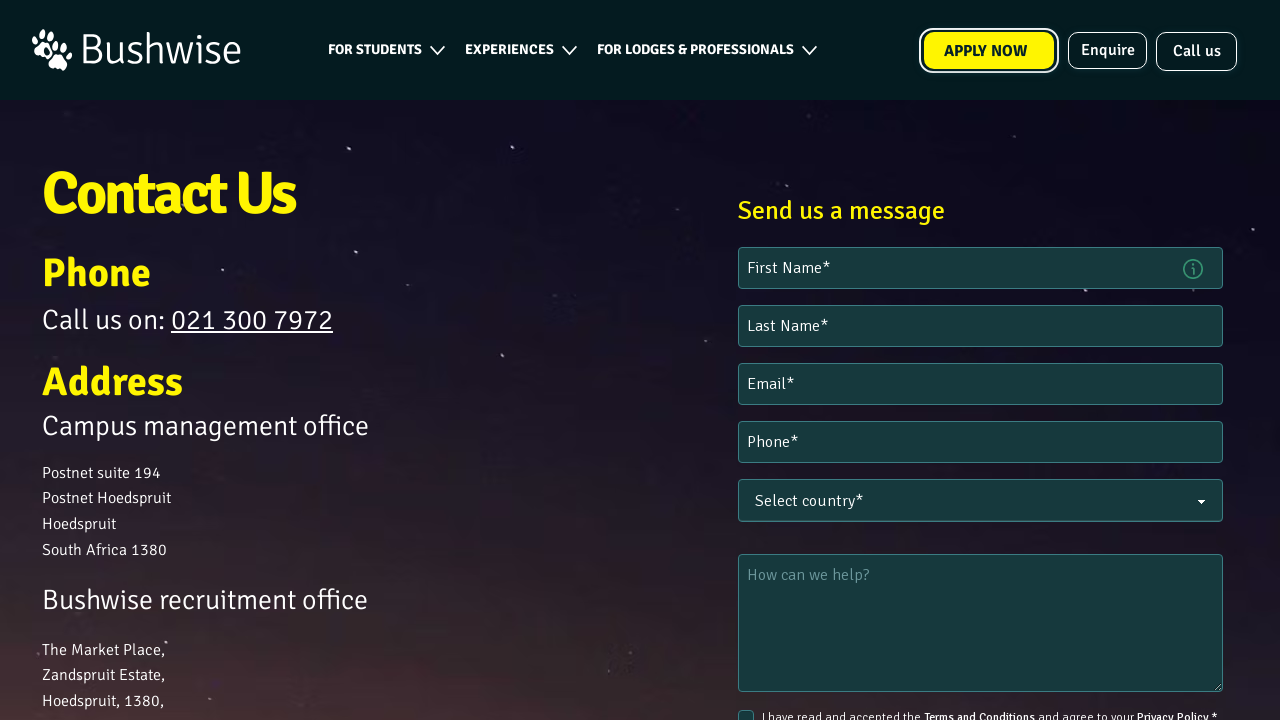

Filled first name field with 'Automated' on input[placeholder="First Name*"]
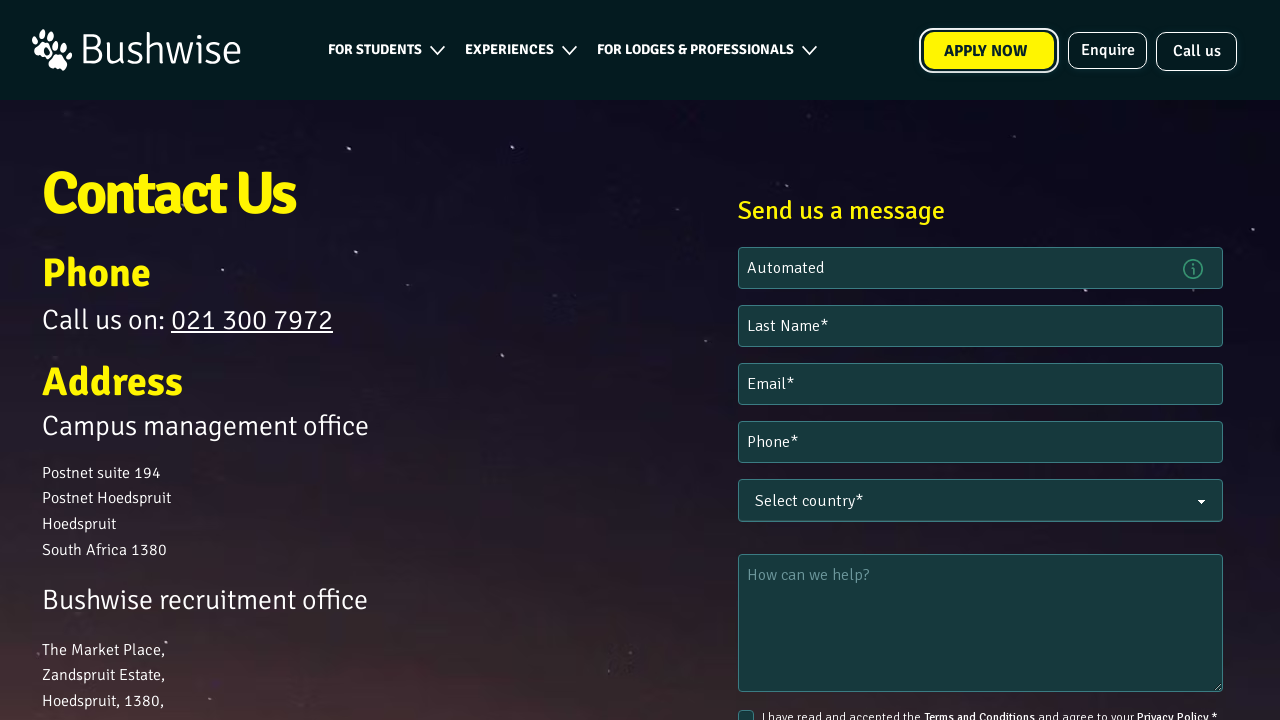

Filled last name field with 'Test' on input[placeholder="Last Name*"]
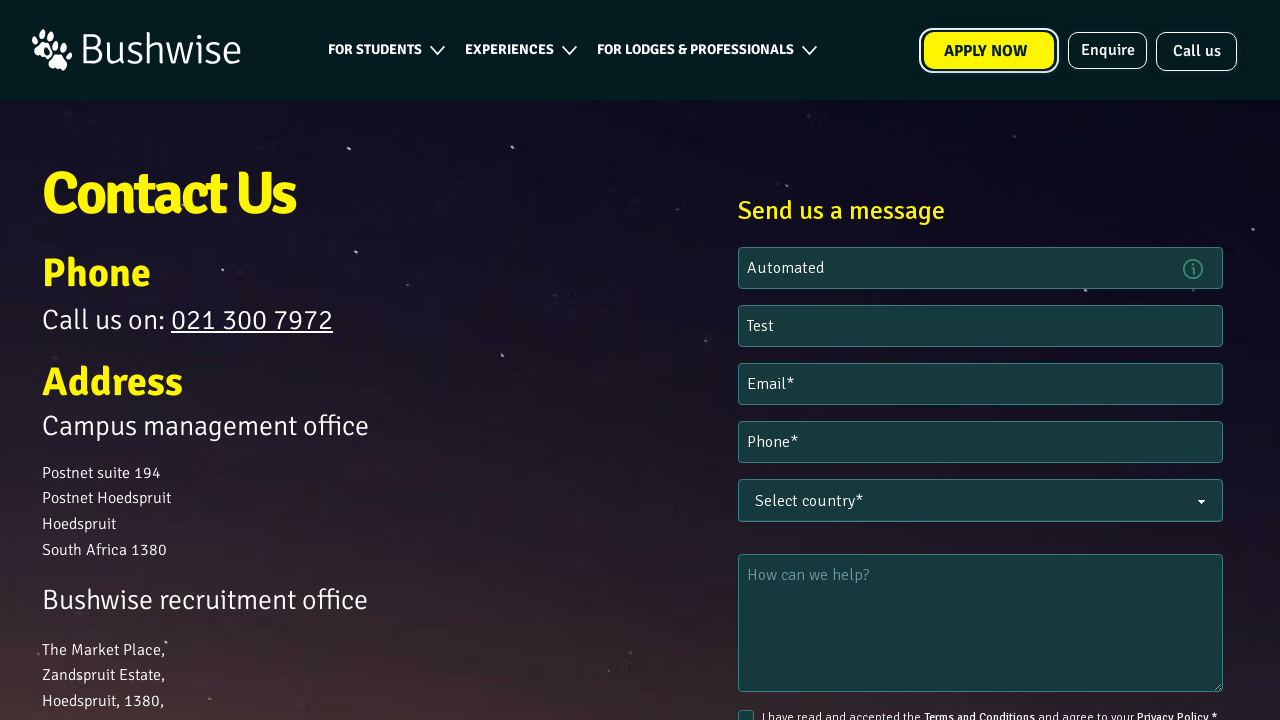

Filled email field with 'automatedtest@gviprograms.com' on input[placeholder="Email*"]
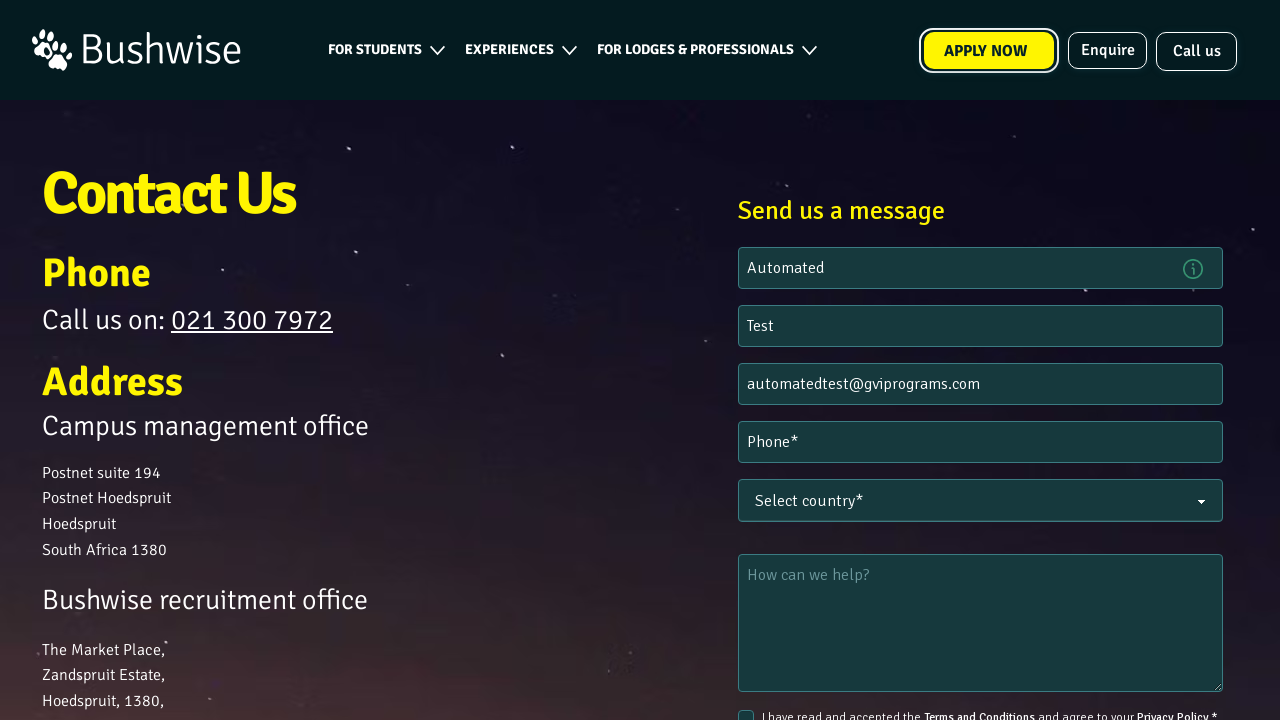

Filled phone field with '07123456789' on input[placeholder="Phone*"]
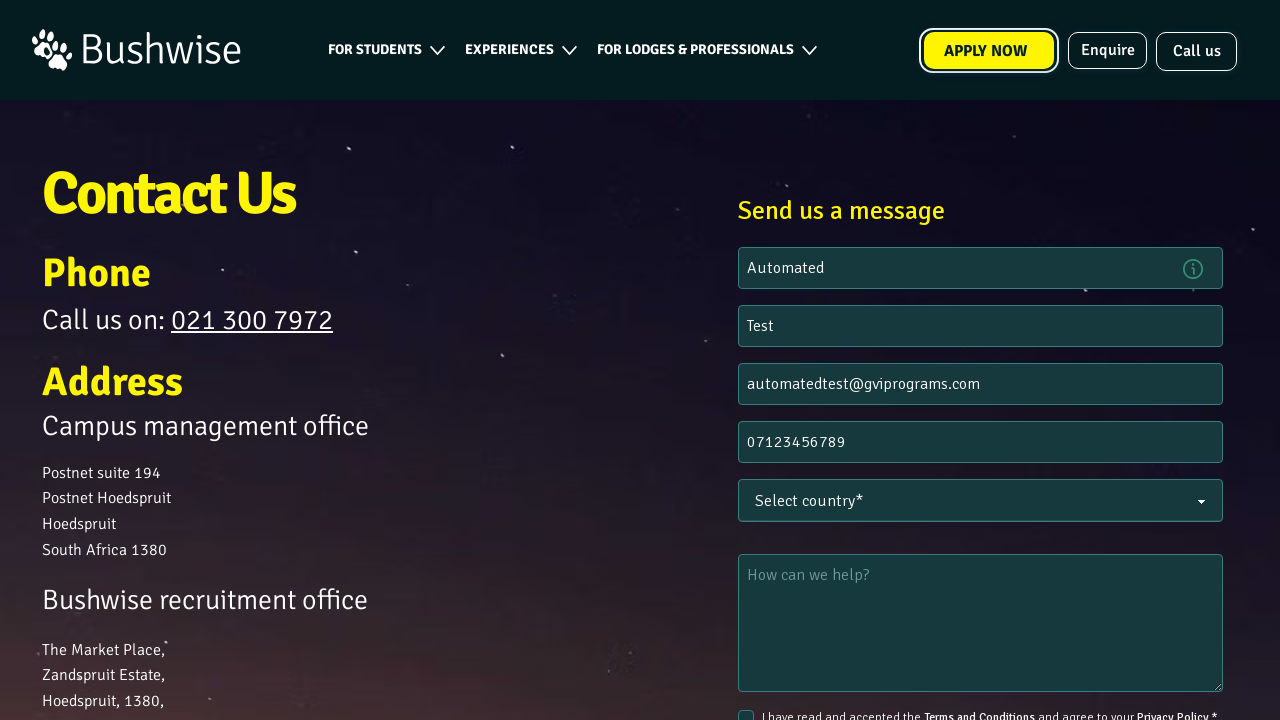

Selected 'United Kingdom' from country dropdown
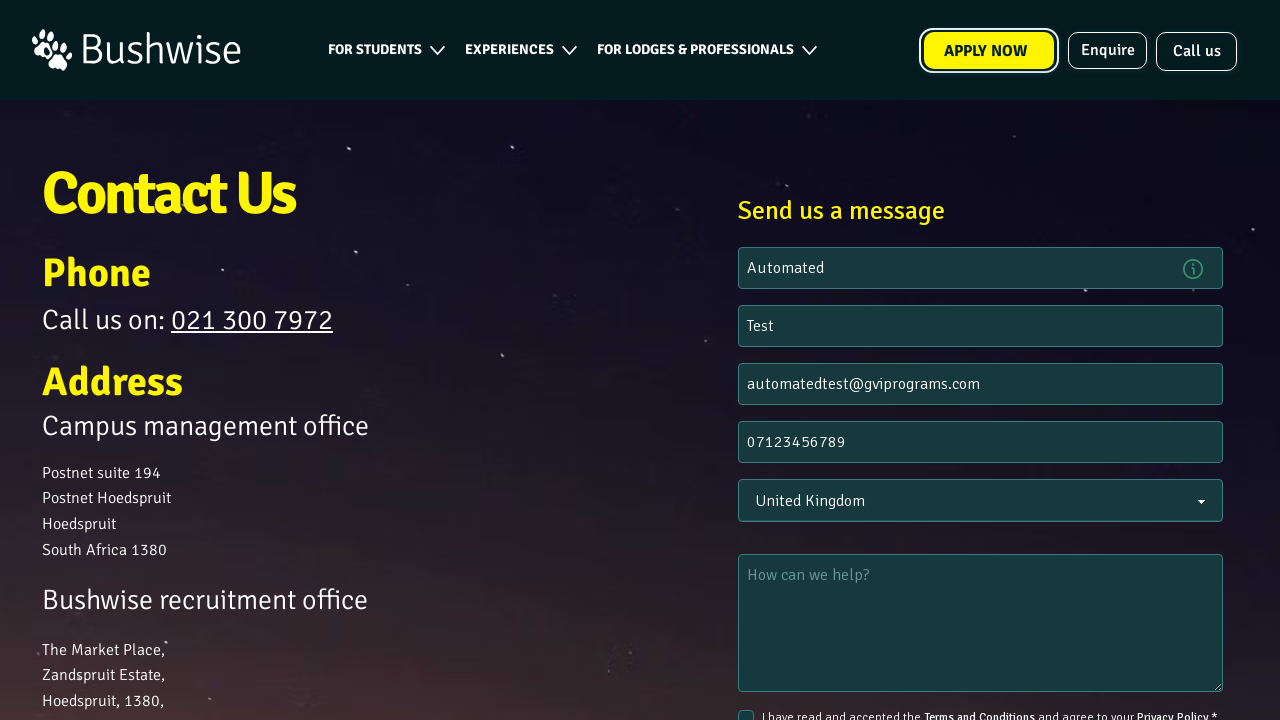

Filled message textarea with 'This is just a test' on textarea
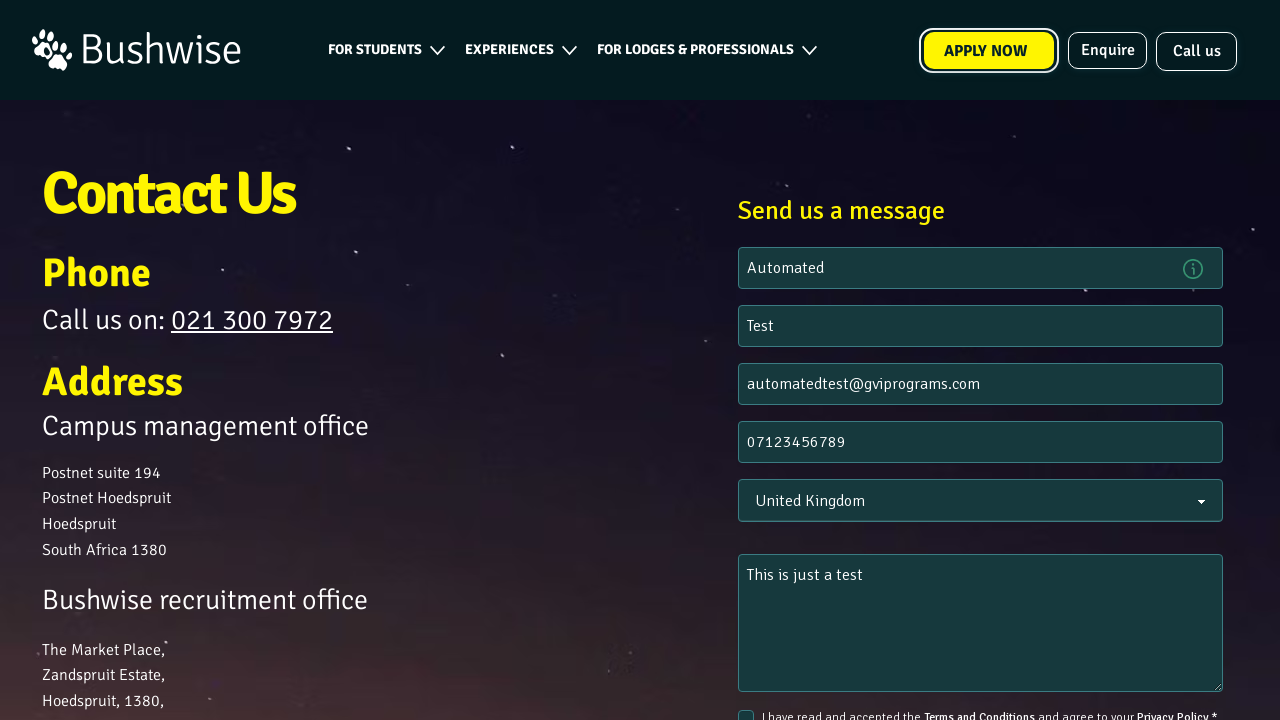

Checked terms and conditions agreement checkbox at (746, 712) on input#tc_agree
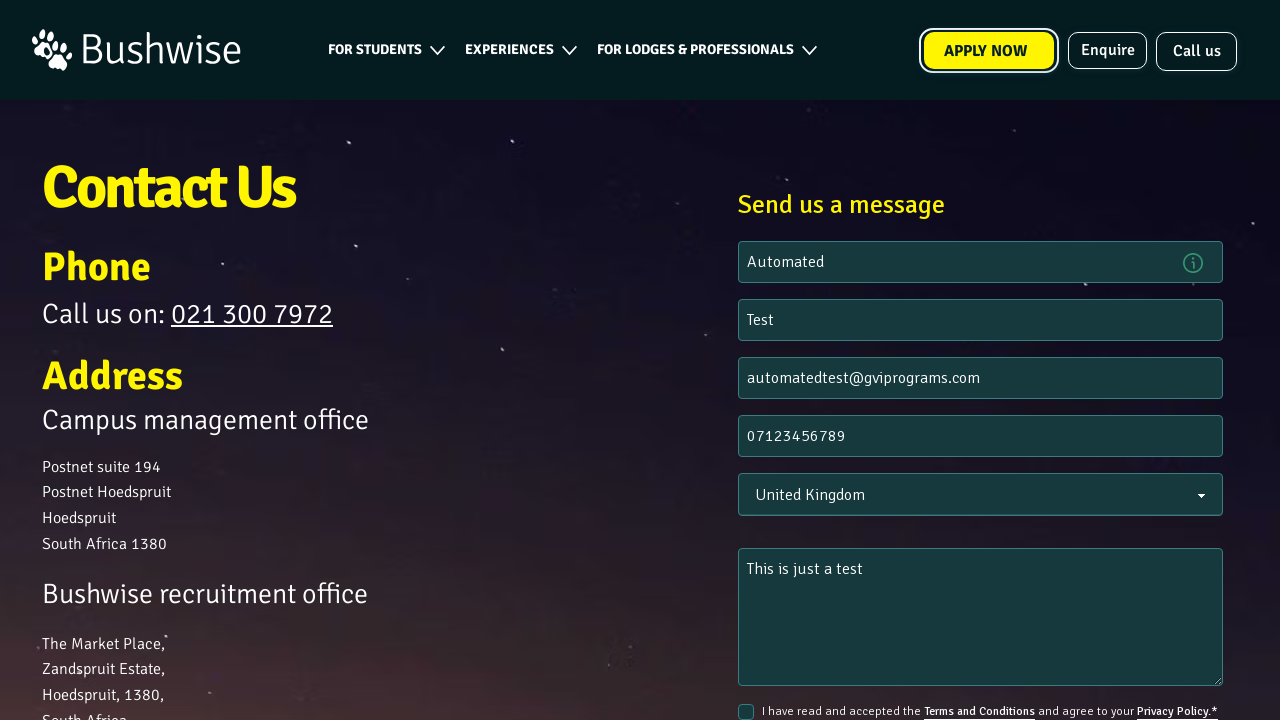

Checked newsletter signup checkbox at (746, 360) on input#newsletter_signup
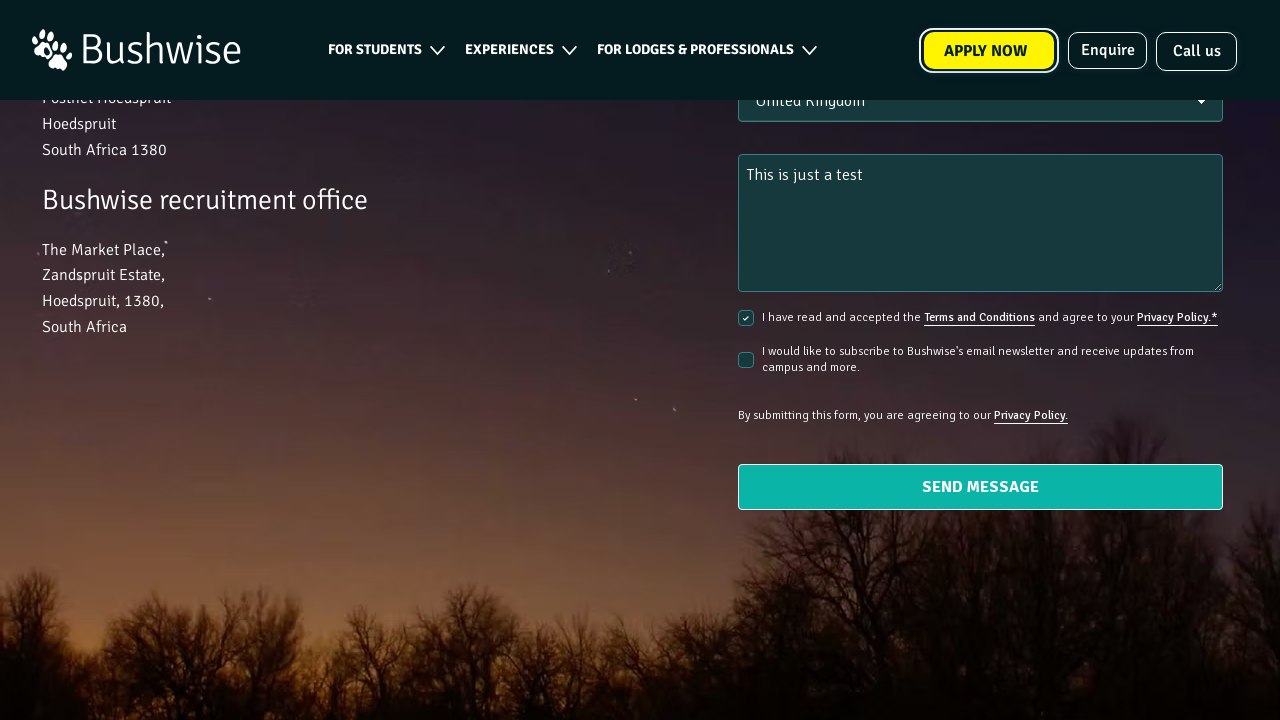

Clicked submit button (attempt 1) at (980, 487) on button[type='submit']
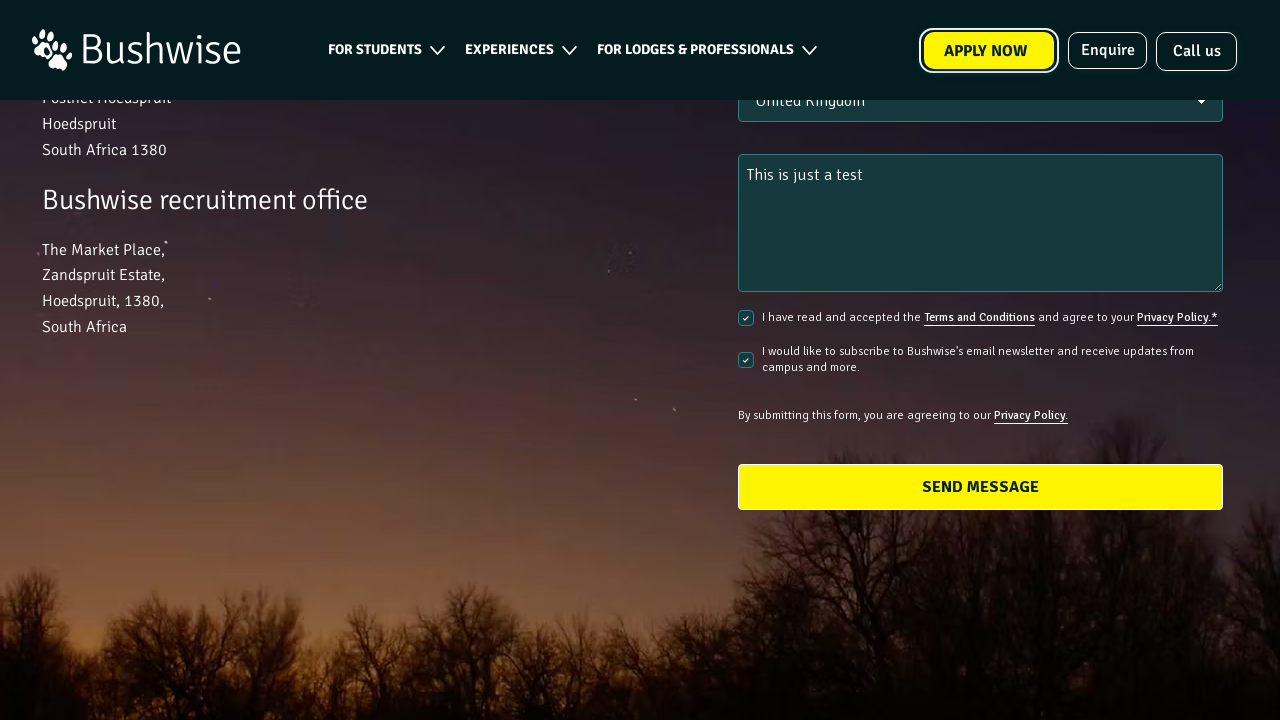

Clicked submit button (attempt 2) at (980, 487) on button[type='submit']
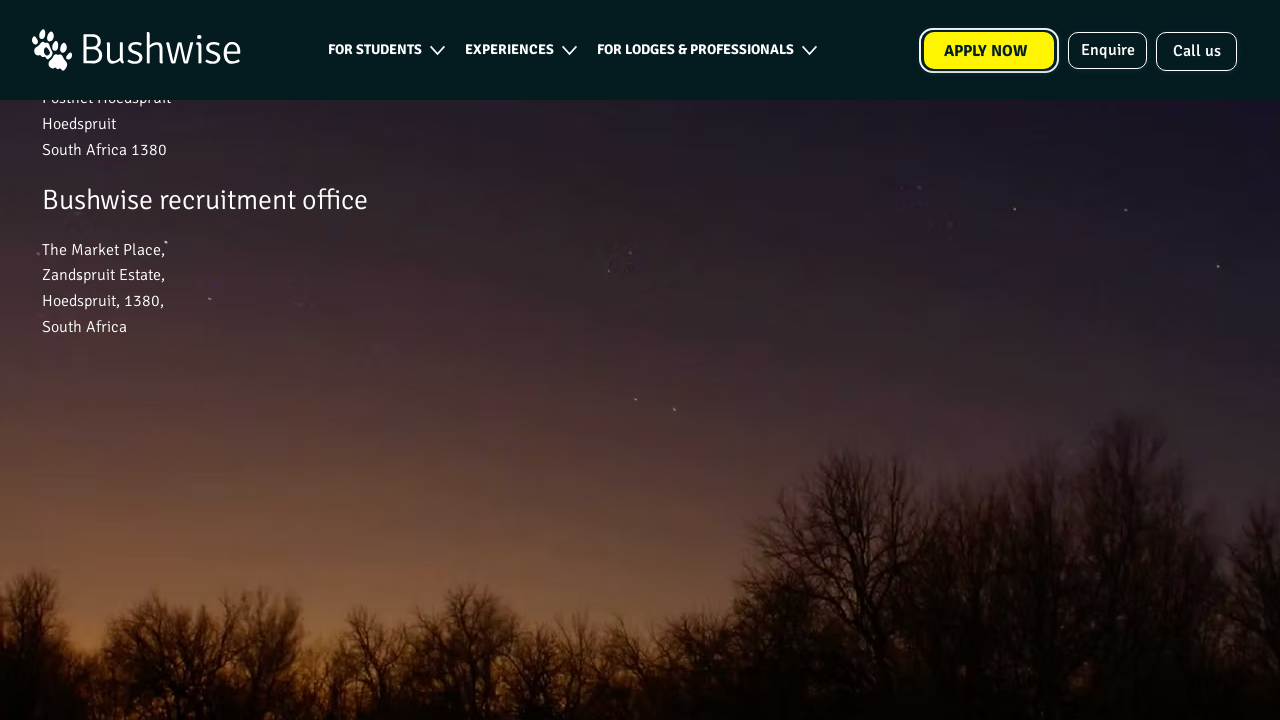

Success message 'Thank you for reaching out to Bushwise.' appeared
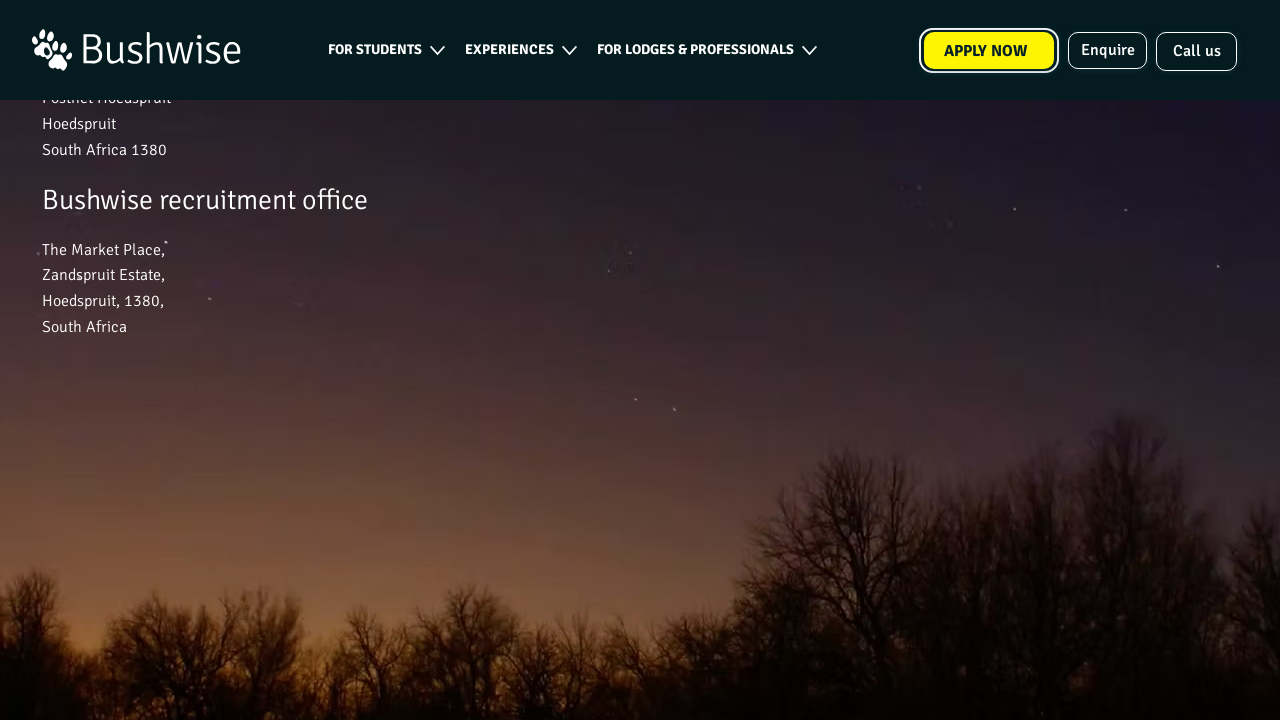

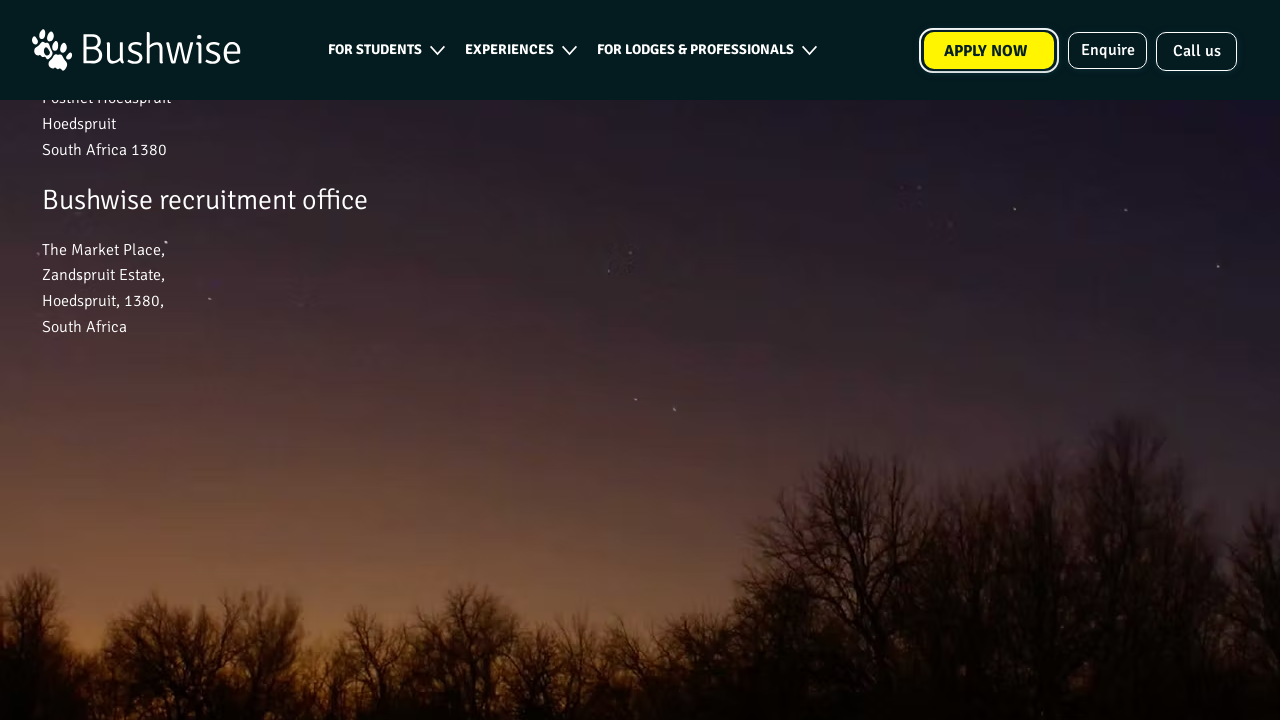